Tests JavaScript confirm dialog by clicking the JS Confirm button, dismissing the dialog, and verifying the result text shows "You clicked: Cancel".

Starting URL: https://the-internet.herokuapp.com/javascript_alerts

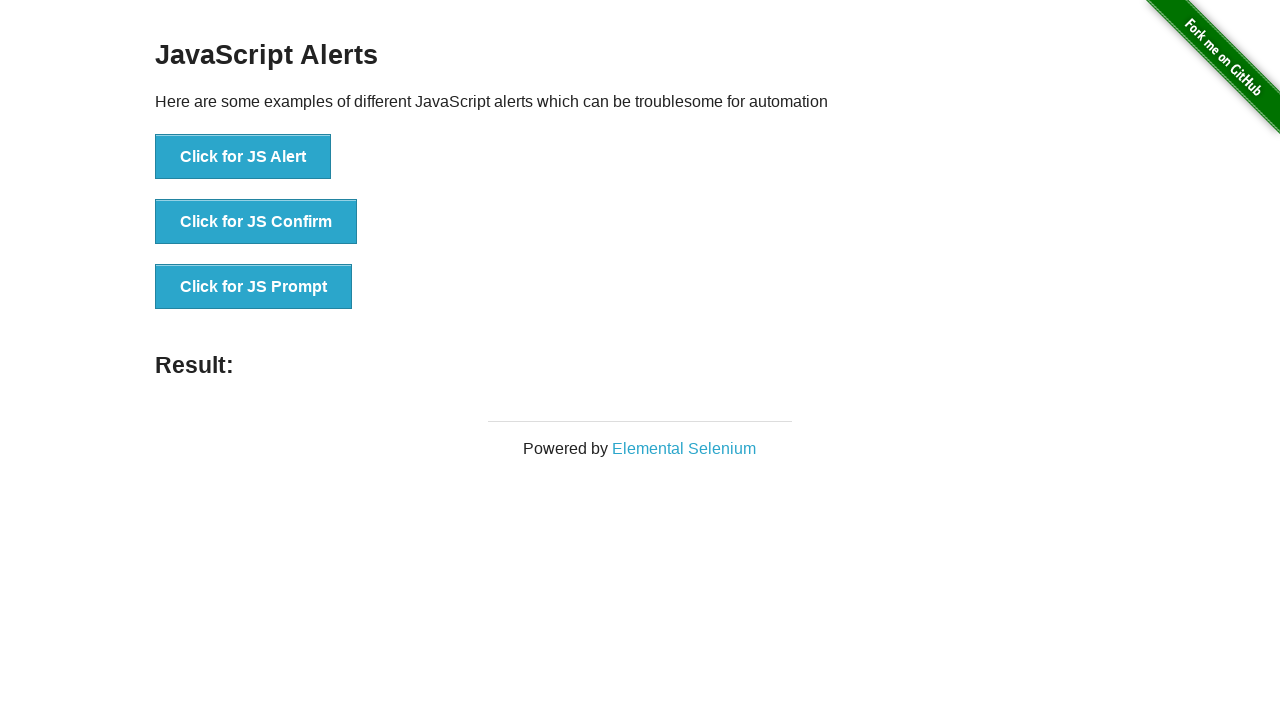

Set up dialog handler to dismiss the confirm dialog
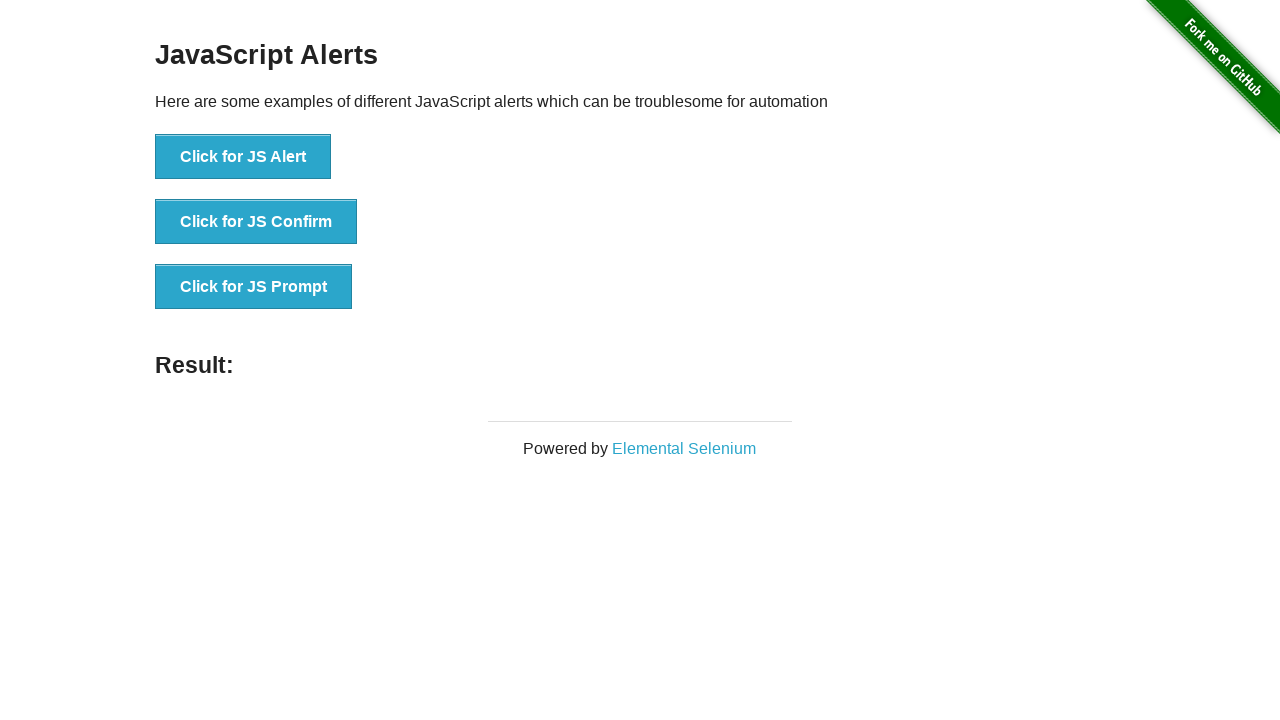

Clicked the JS Confirm button at (256, 222) on xpath=//*[text()='Click for JS Confirm']
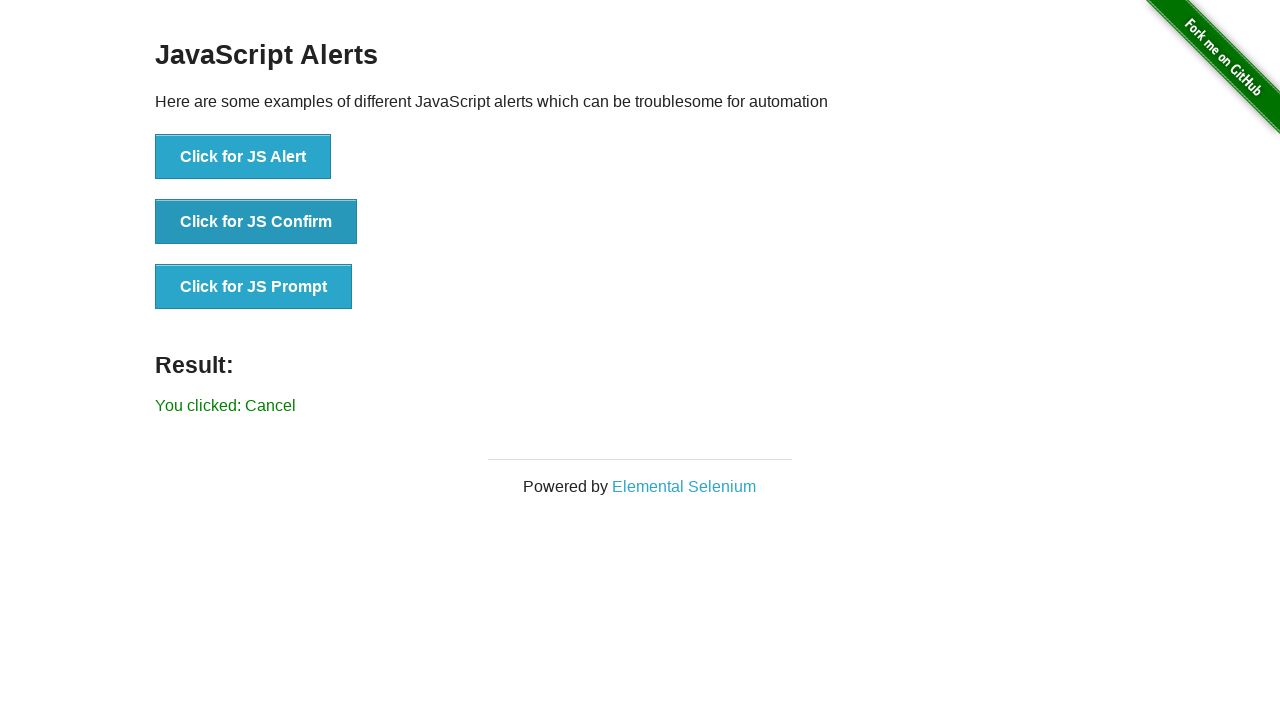

Result element loaded after dismissing confirm dialog
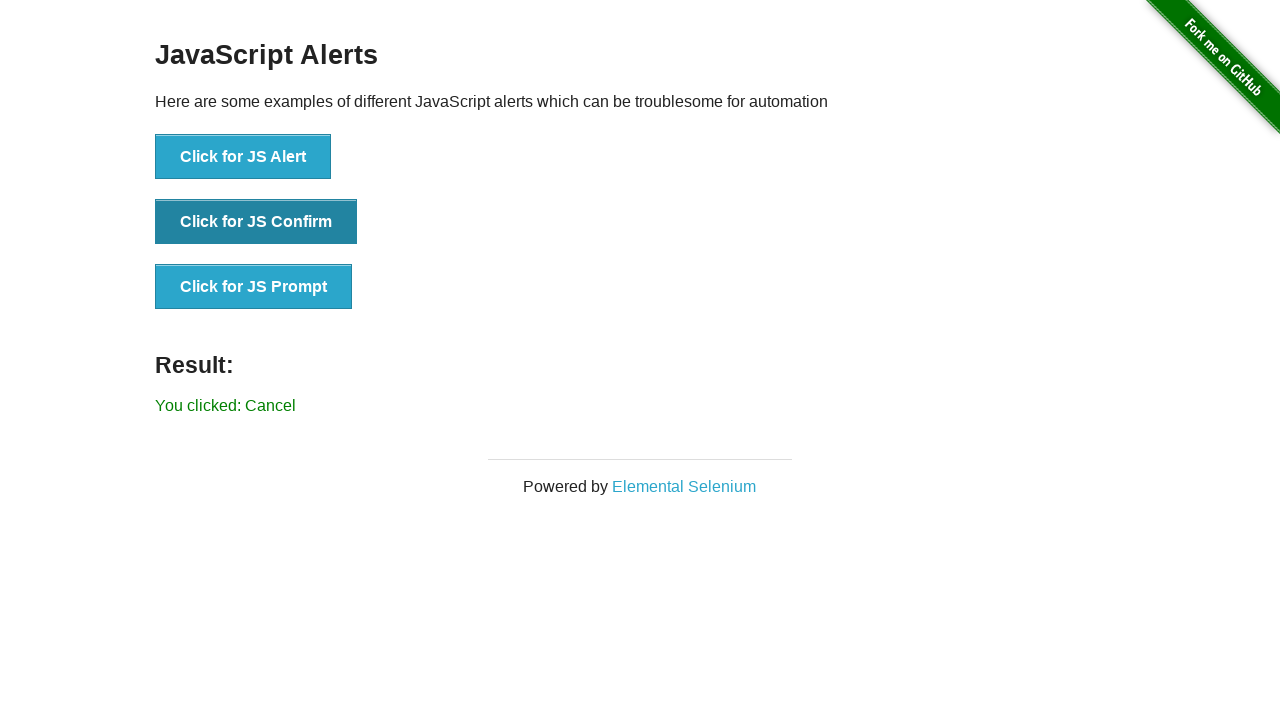

Retrieved result text from the page
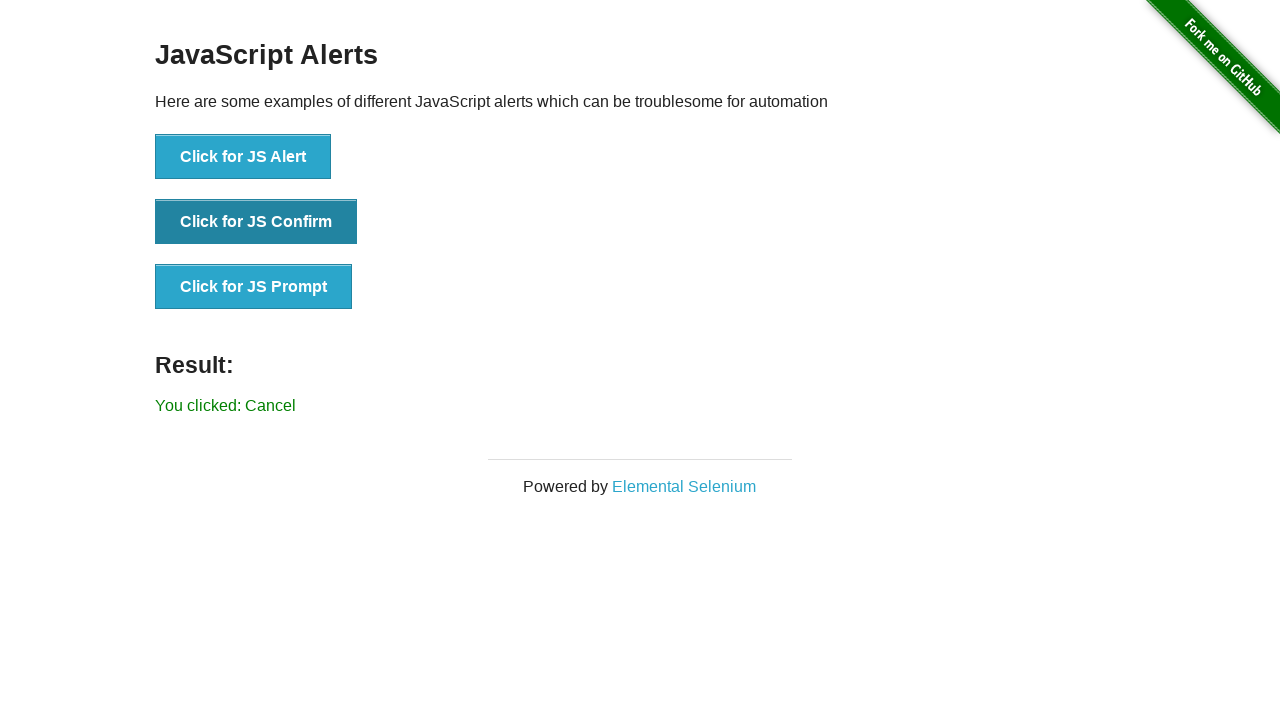

Verified result text shows 'You clicked: Cancel'
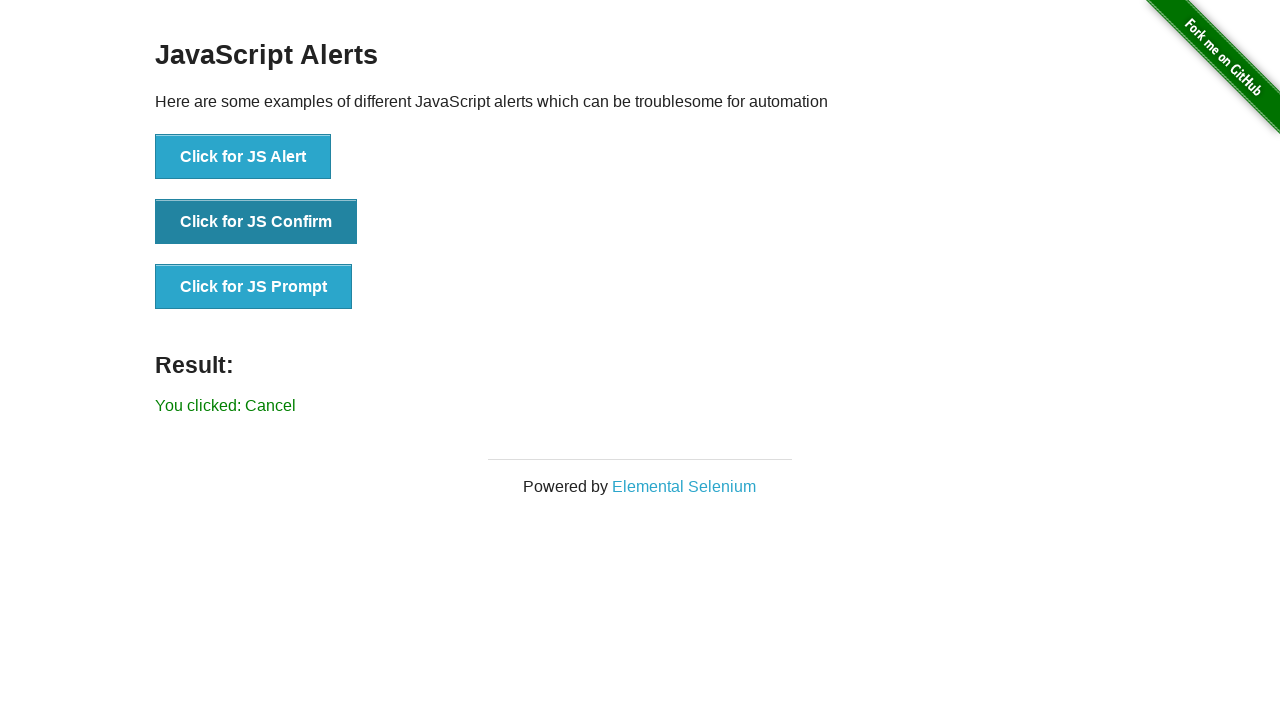

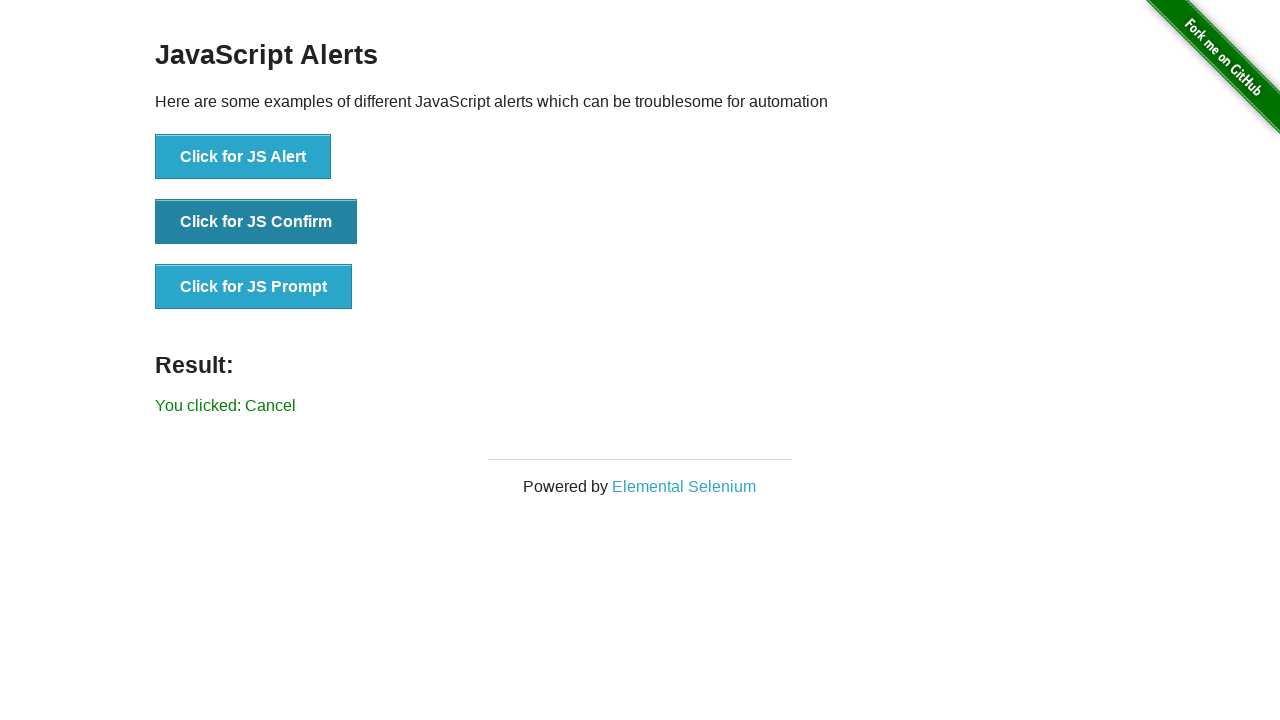